Tests browser navigation functionality by navigating between registration and login pages, then using back, forward, and refresh navigation methods

Starting URL: https://demo.nopcommerce.com/register

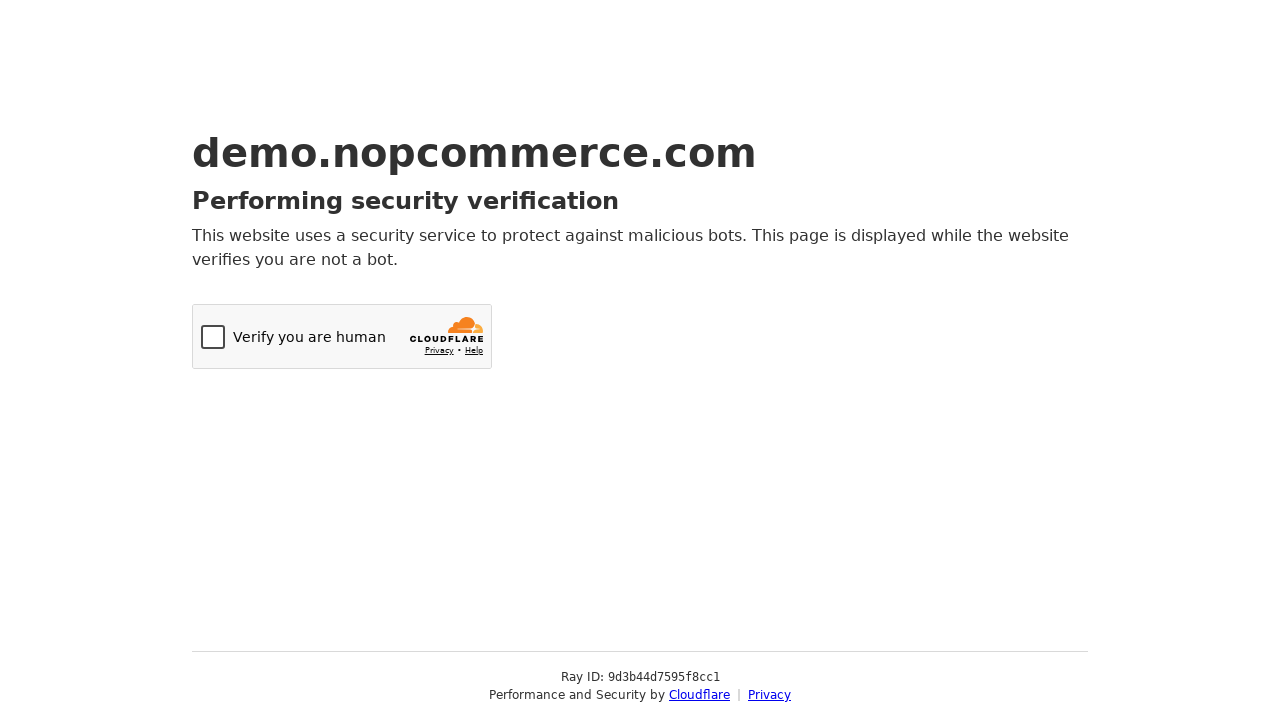

Navigated to login page
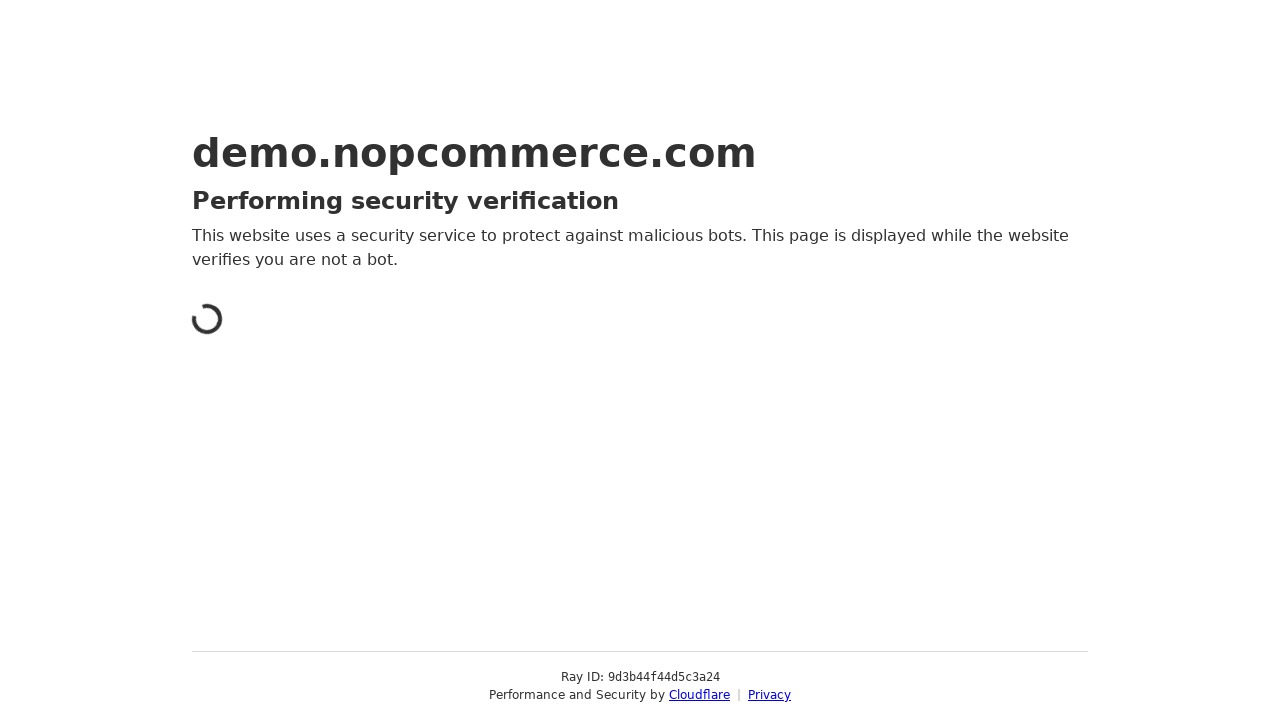

Navigated back to registration page
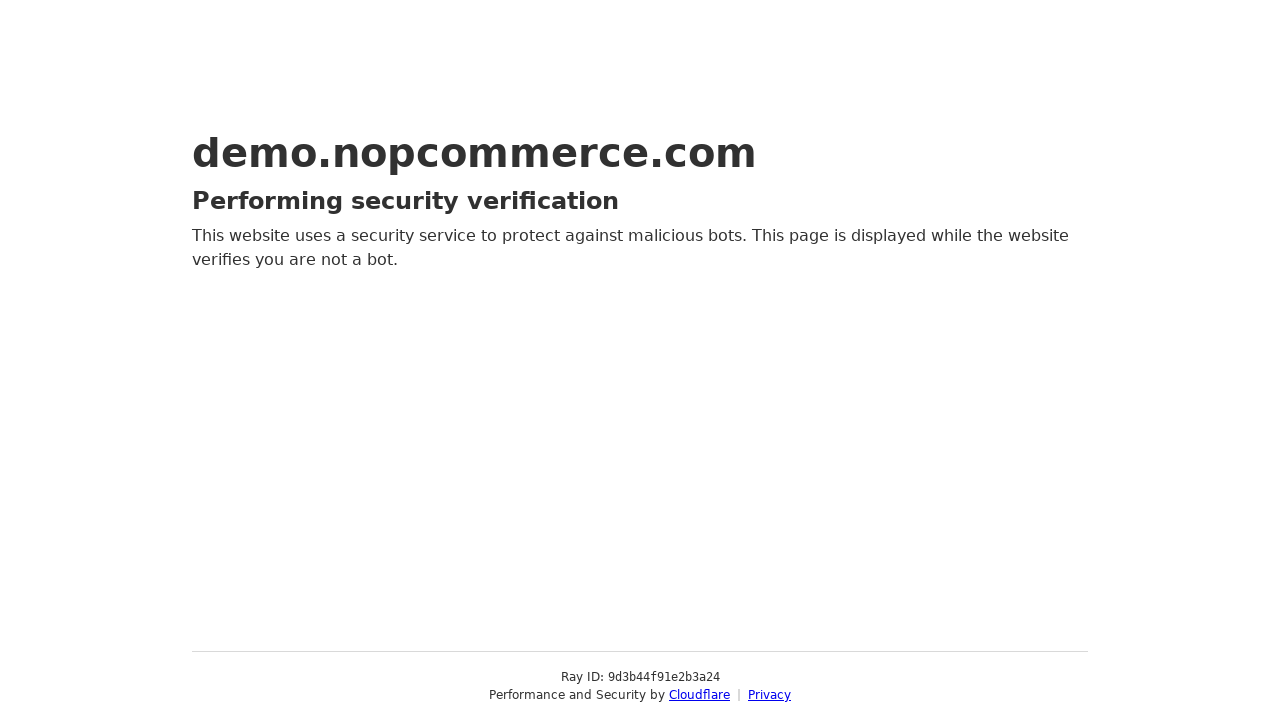

Navigated forward to login page
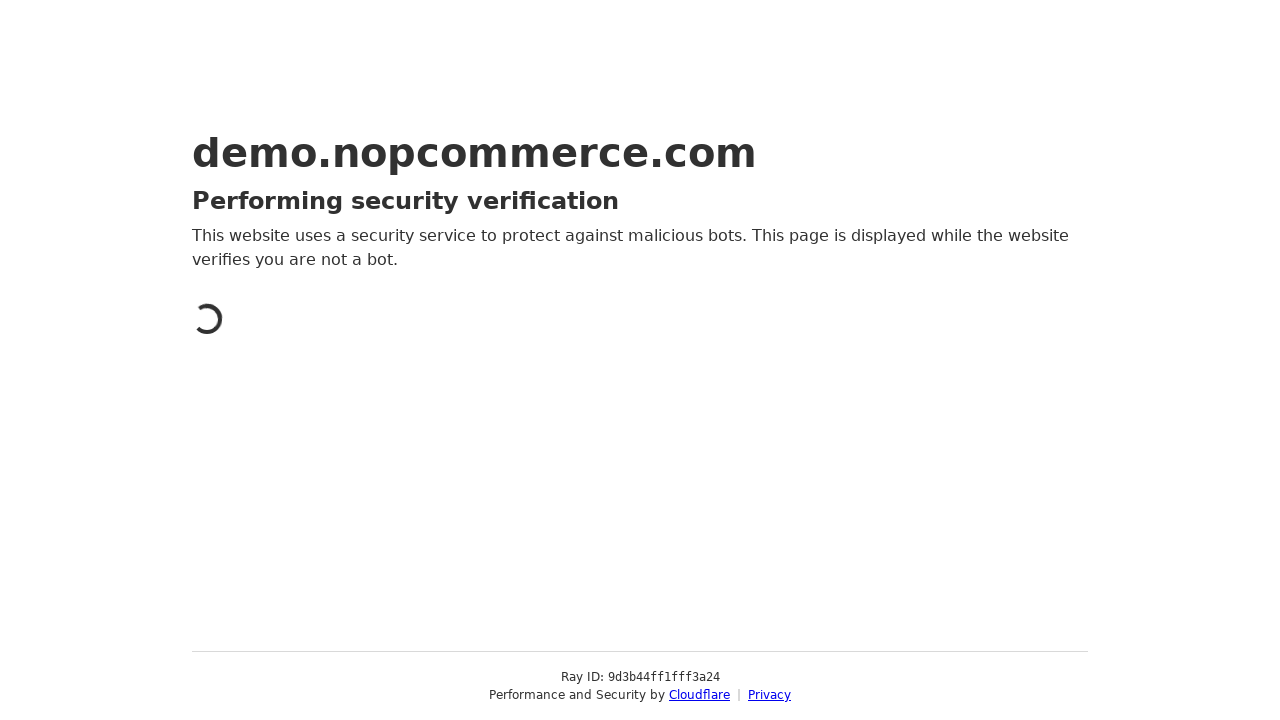

Refreshed the current page
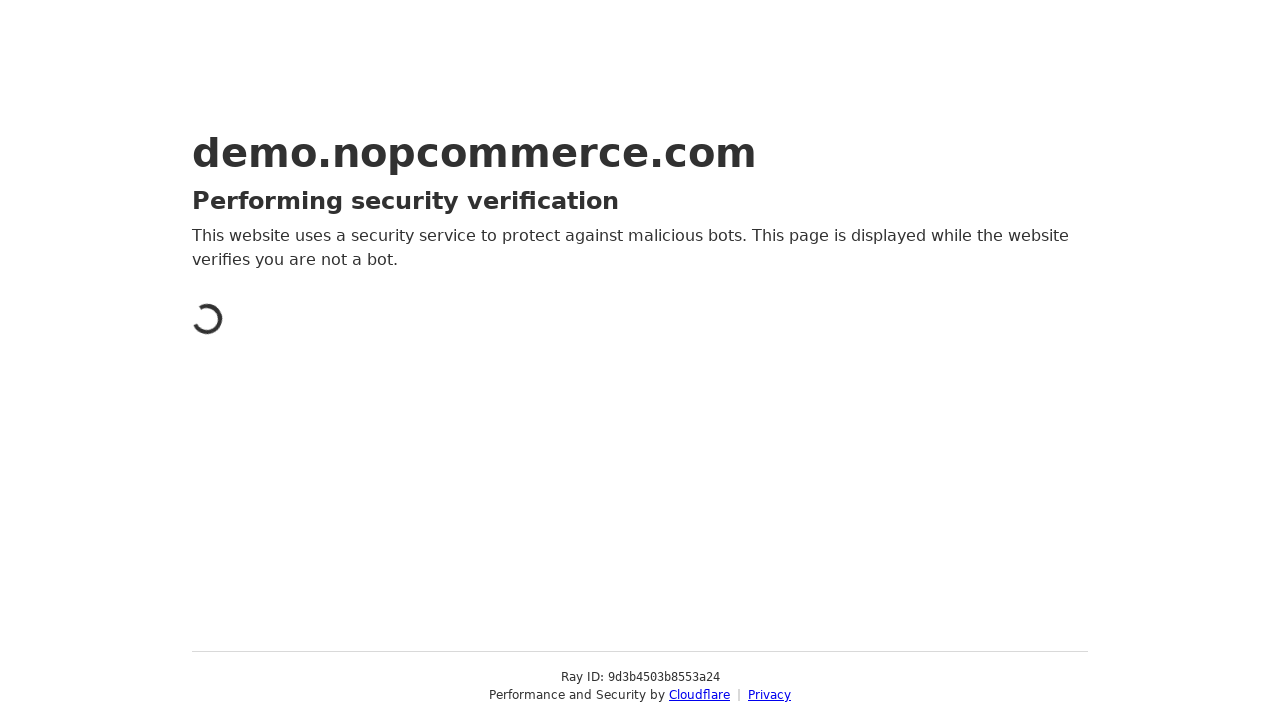

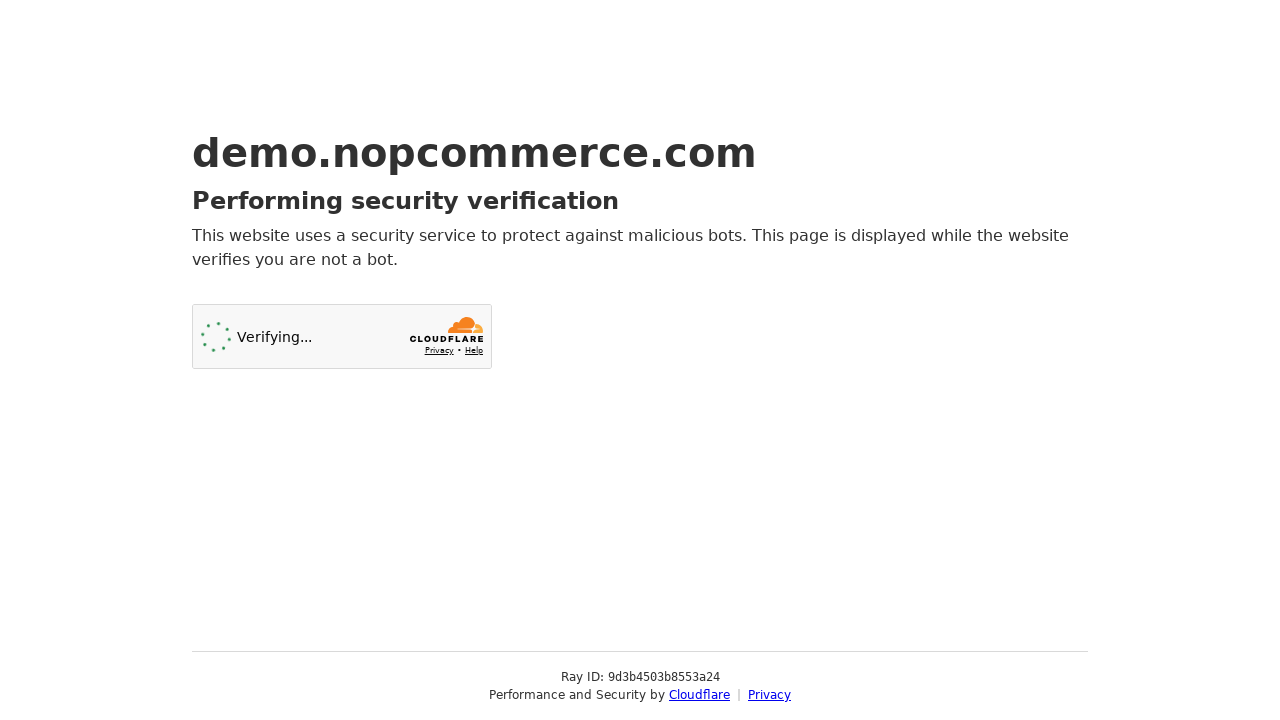